Tests that the error message can be closed by clicking the close button after a failed login attempt.

Starting URL: https://www.saucedemo.com/

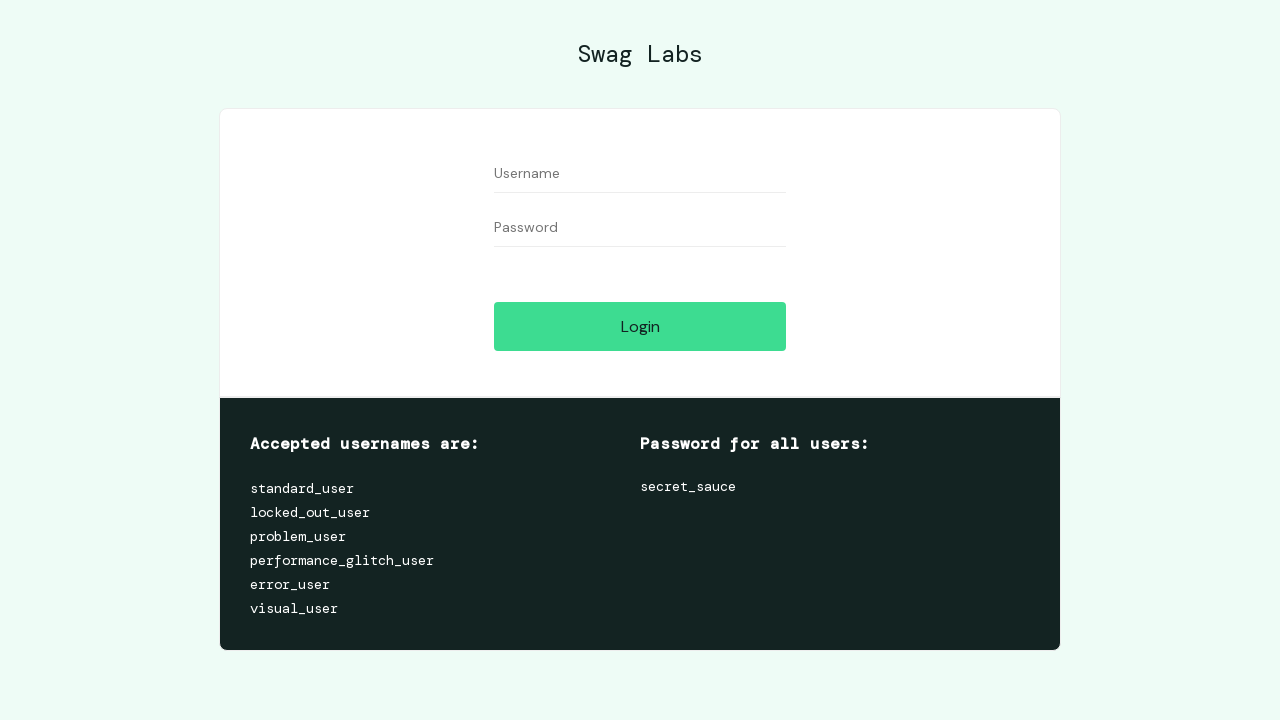

Navigated to Saucedemo login page
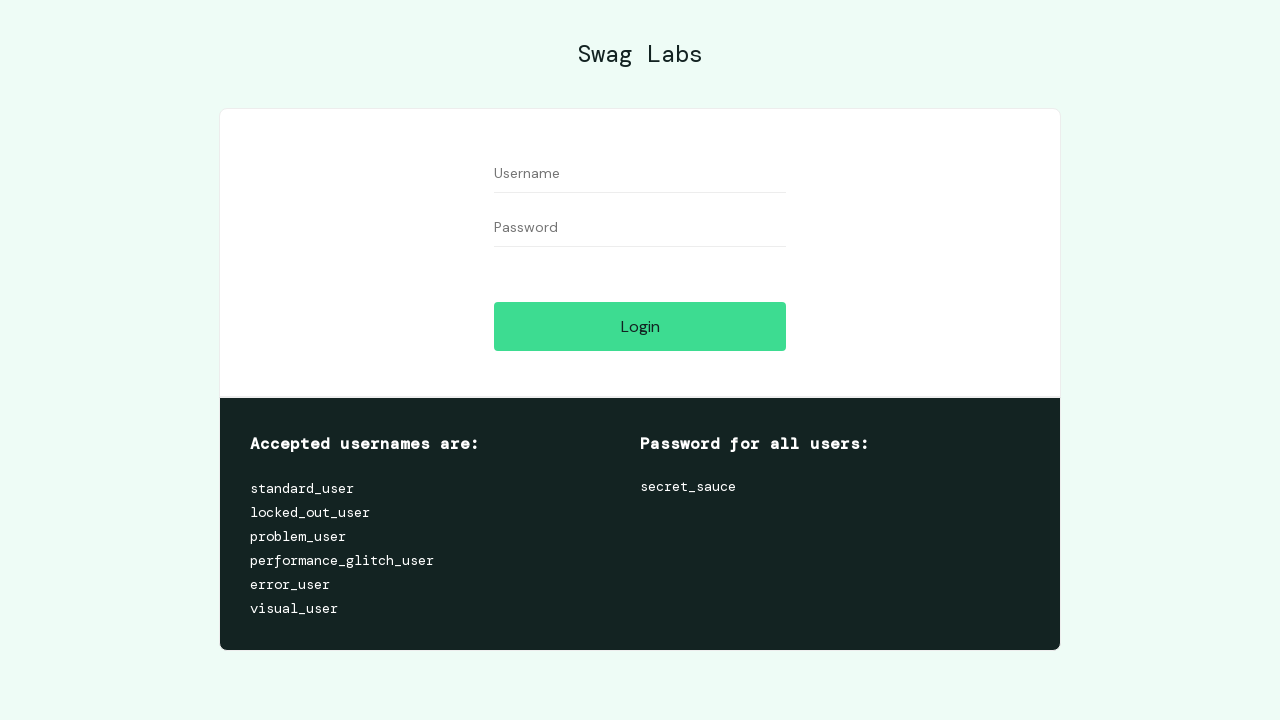

Clicked login button without entering credentials at (640, 326) on #login-button
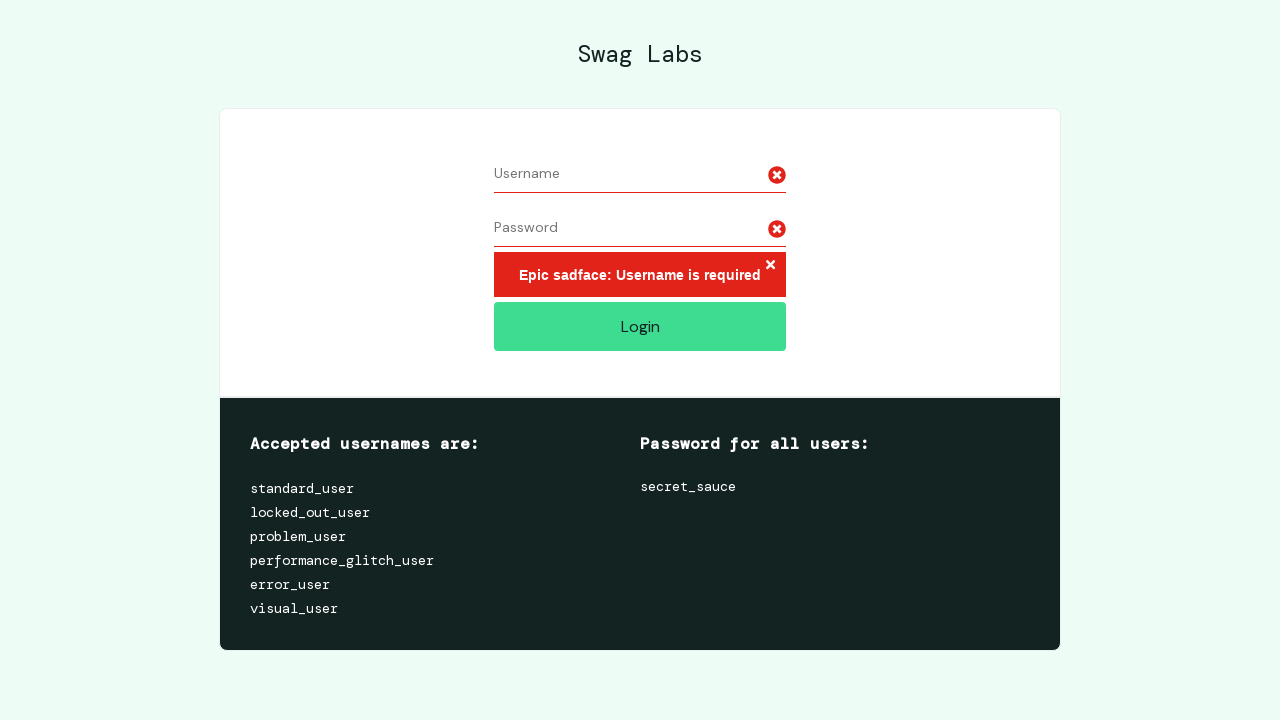

Error message appeared after failed login attempt
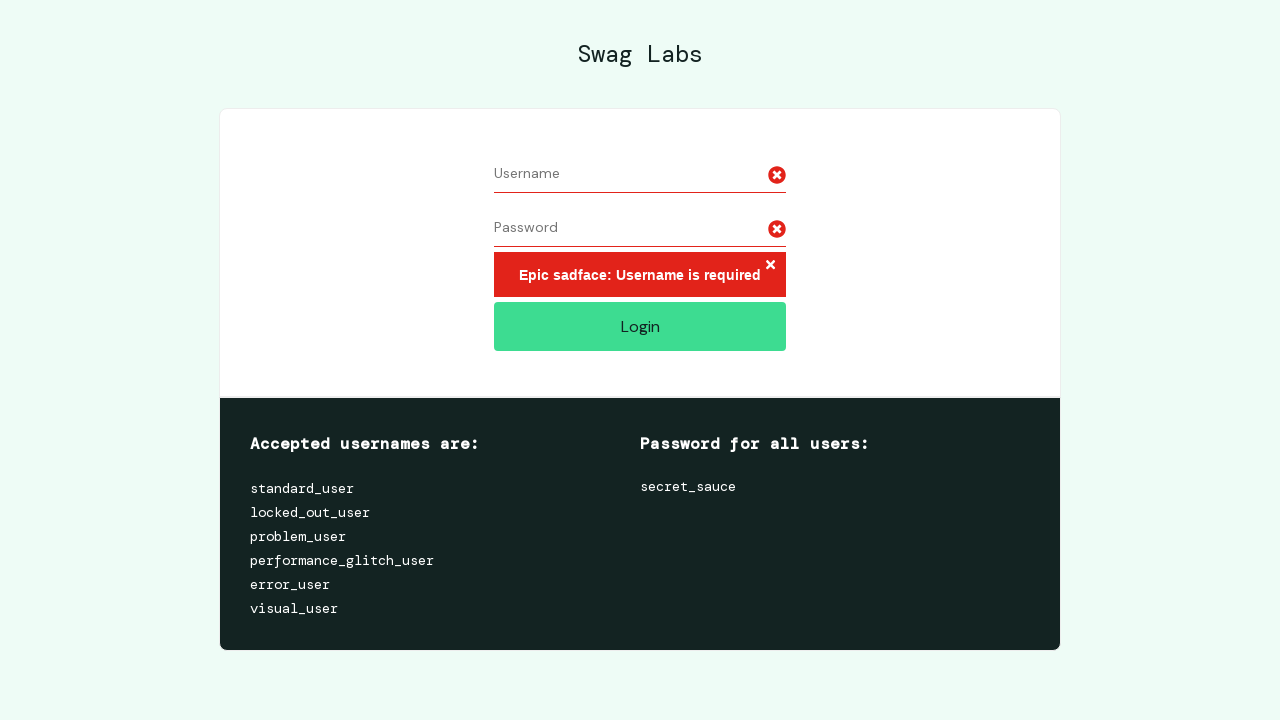

Clicked close button on error message at (770, 266) on .error-button
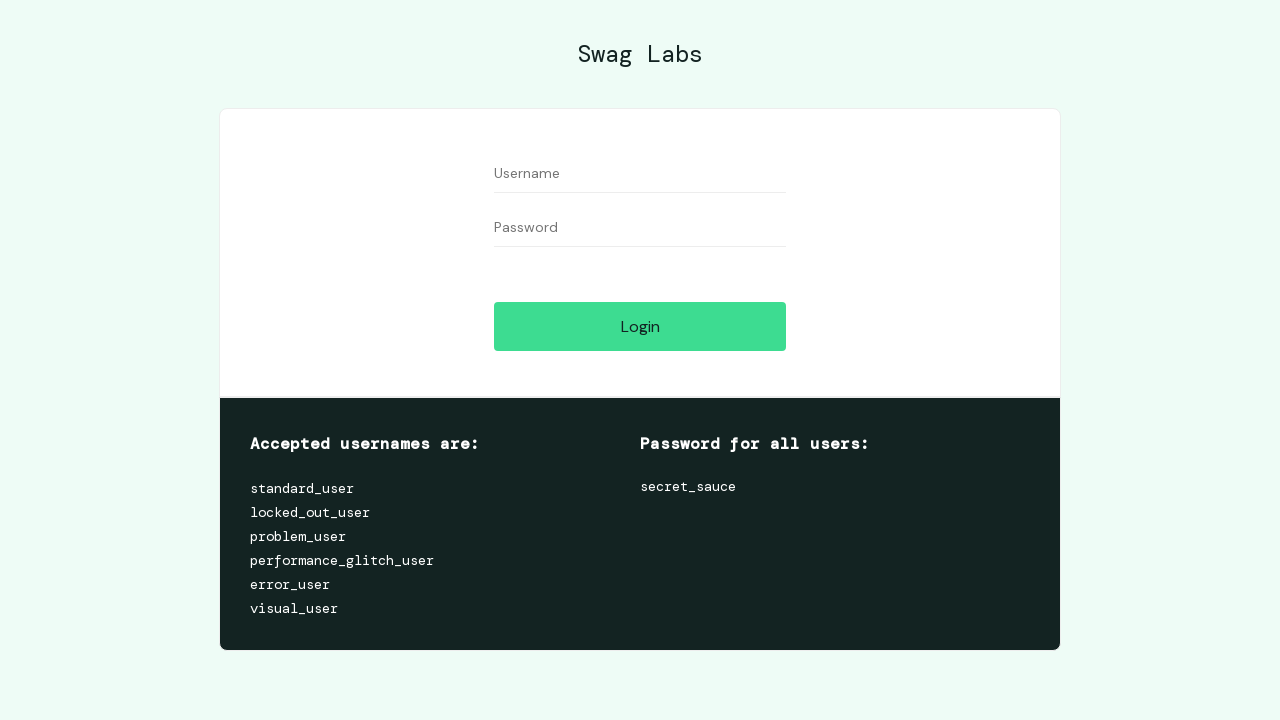

Error message disappeared after closing
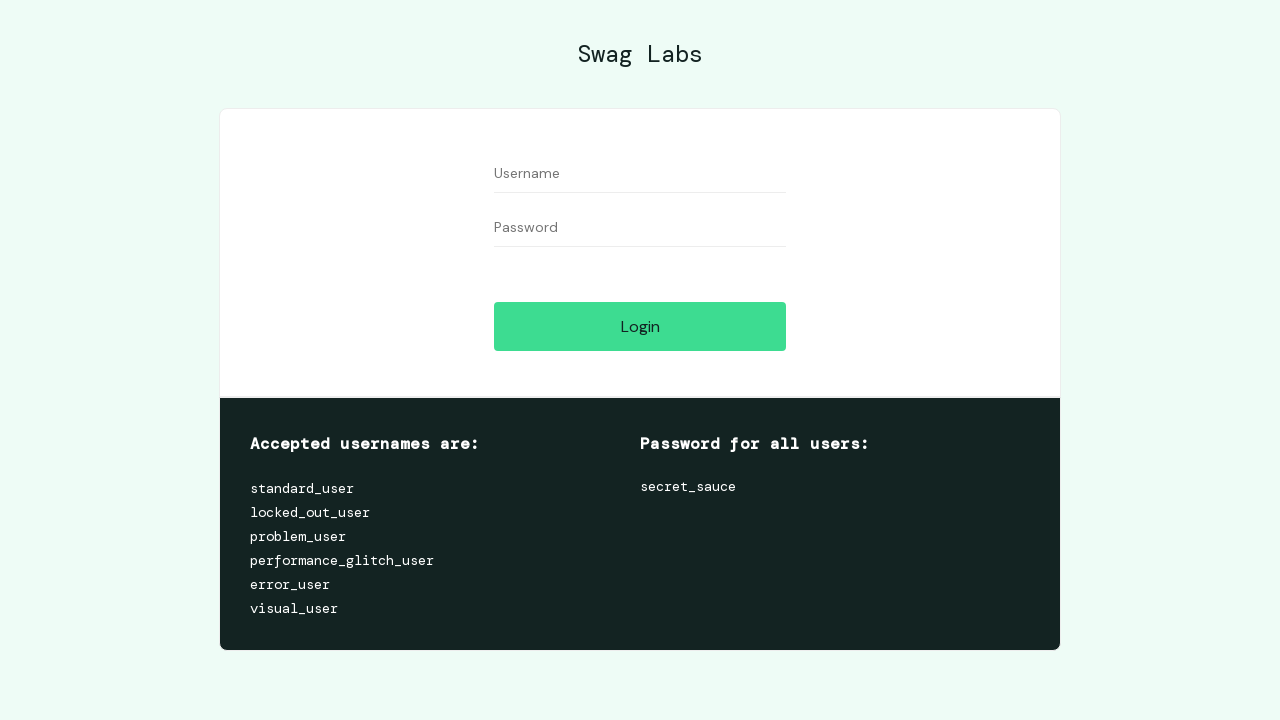

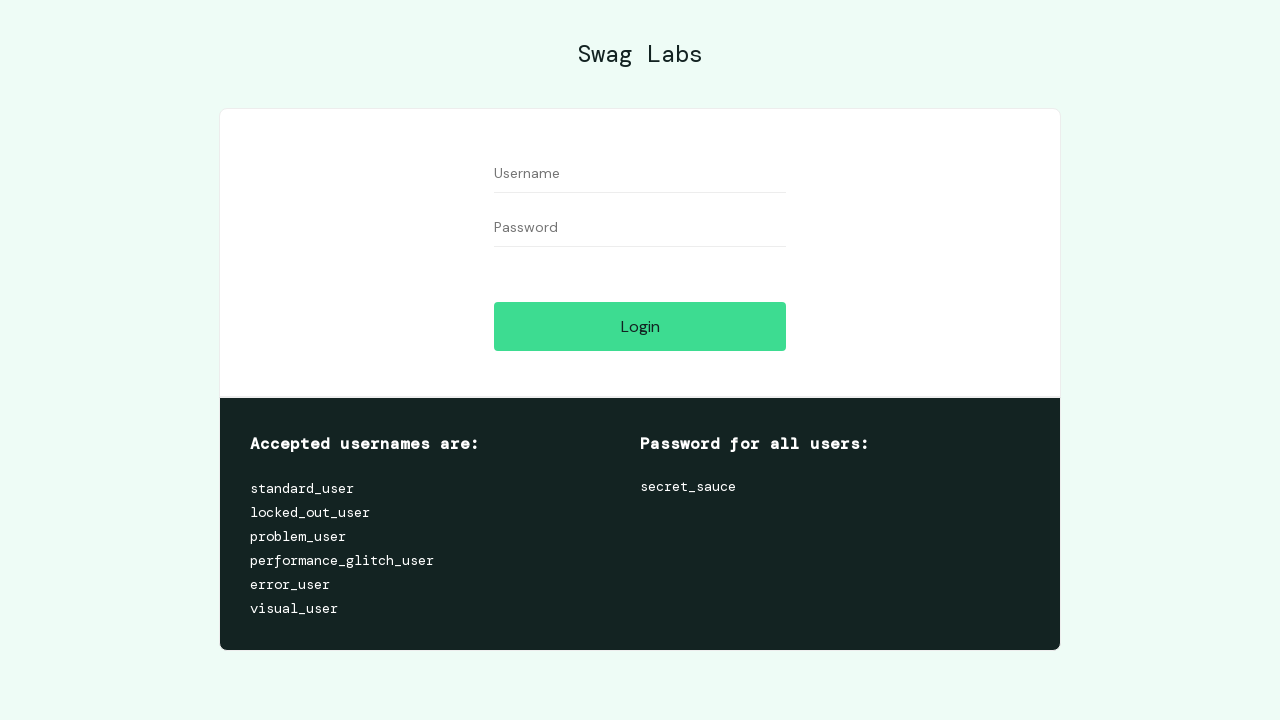